Tests modal dialog functionality by opening and closing both small and large modal dialogs, verifying they appear and disappear correctly.

Starting URL: https://demoqa.com/modal-dialogs

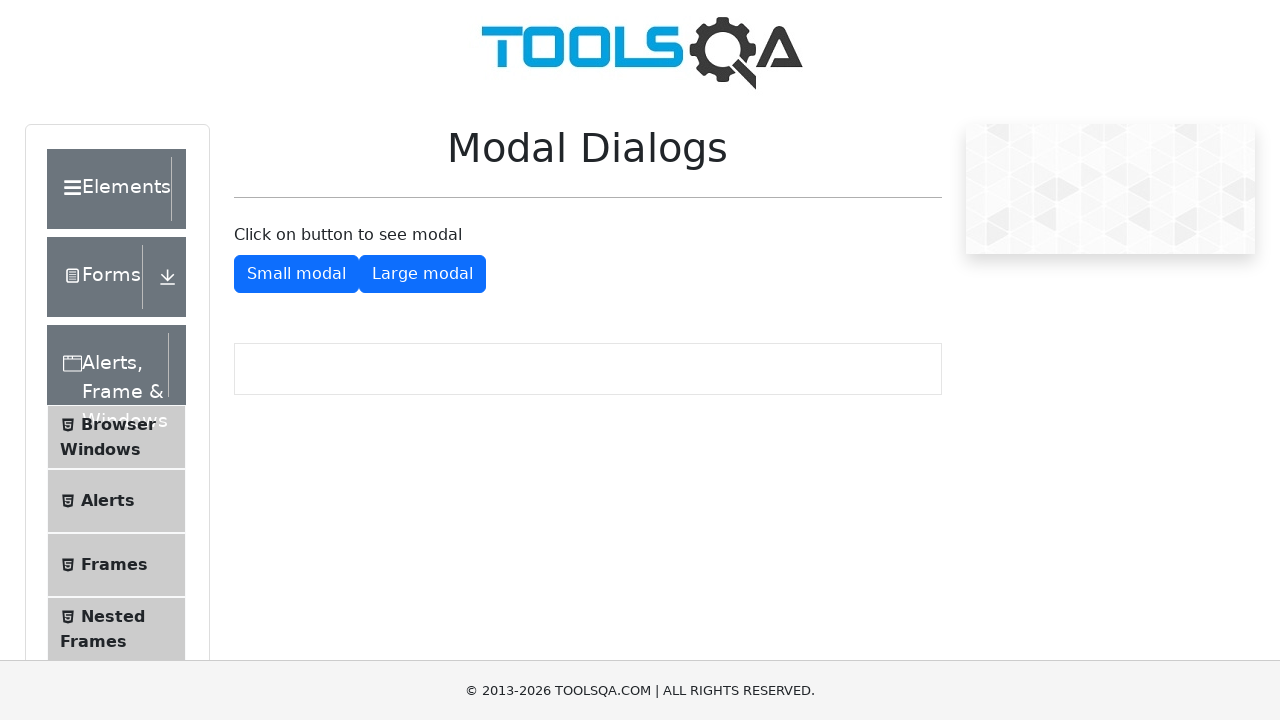

Clicked button to open small modal dialog at (296, 274) on #showSmallModal
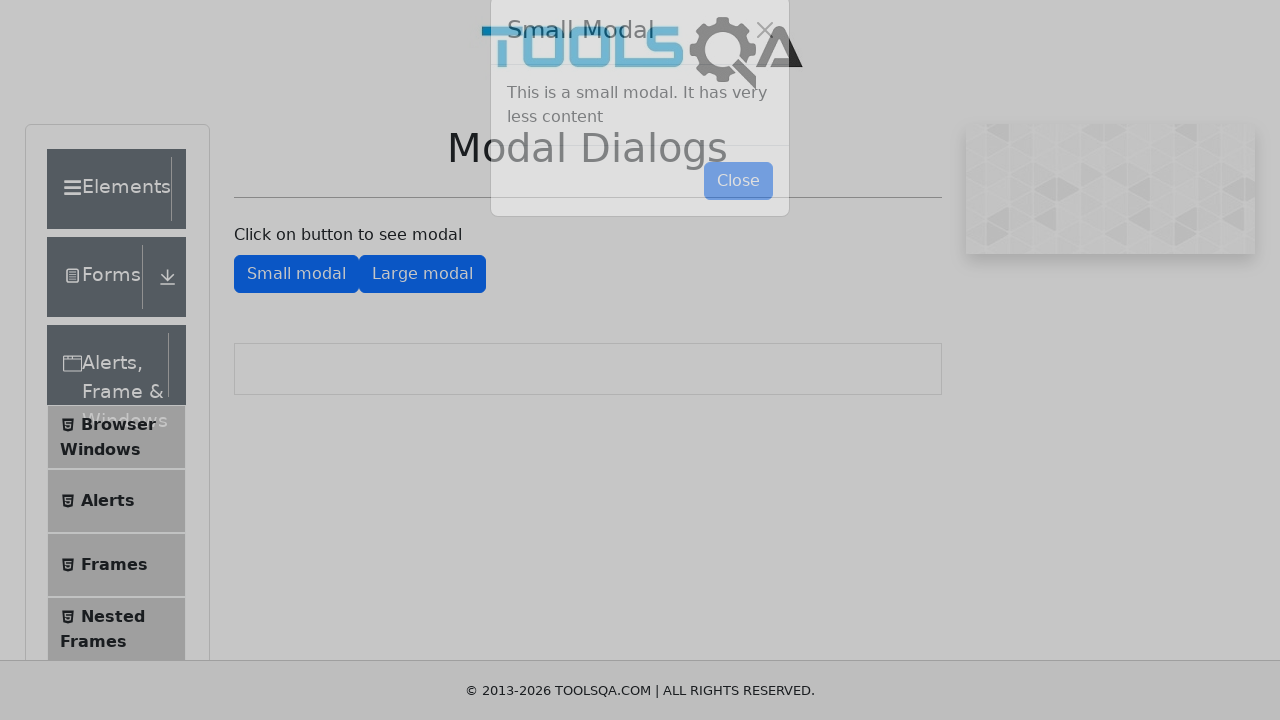

Small modal dialog appeared and title is visible
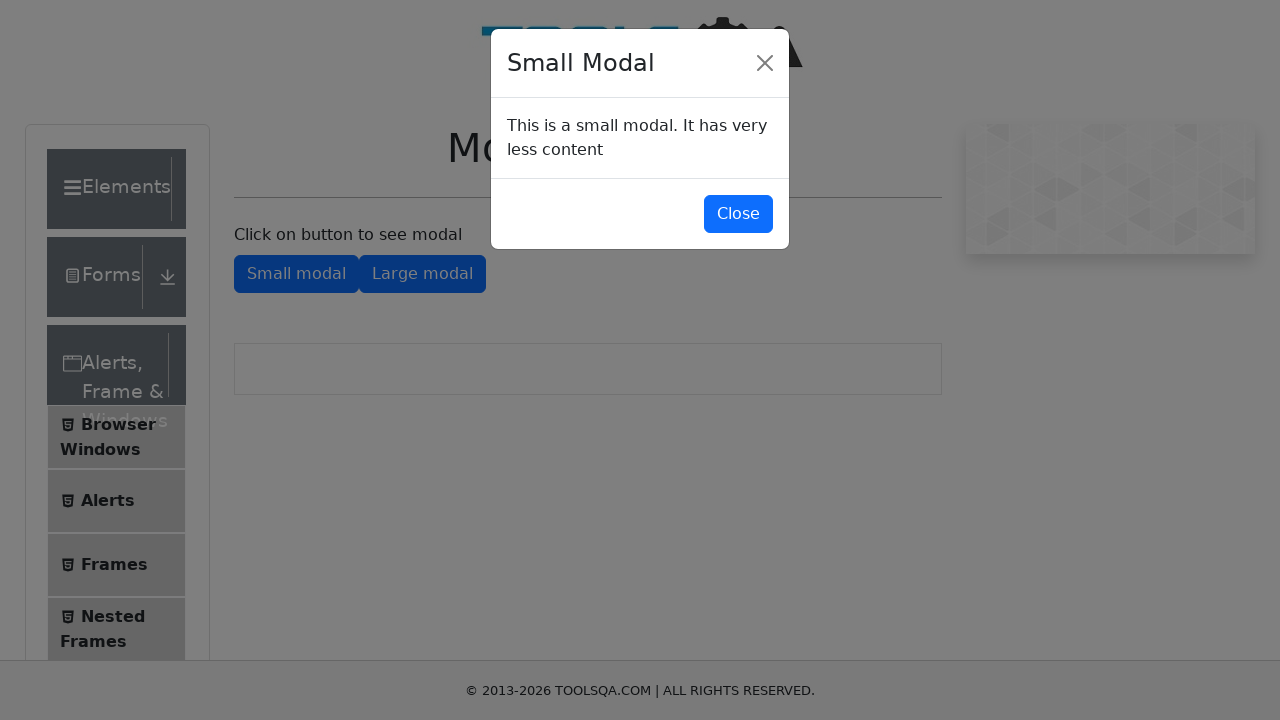

Clicked button to close small modal dialog at (738, 214) on #closeSmallModal
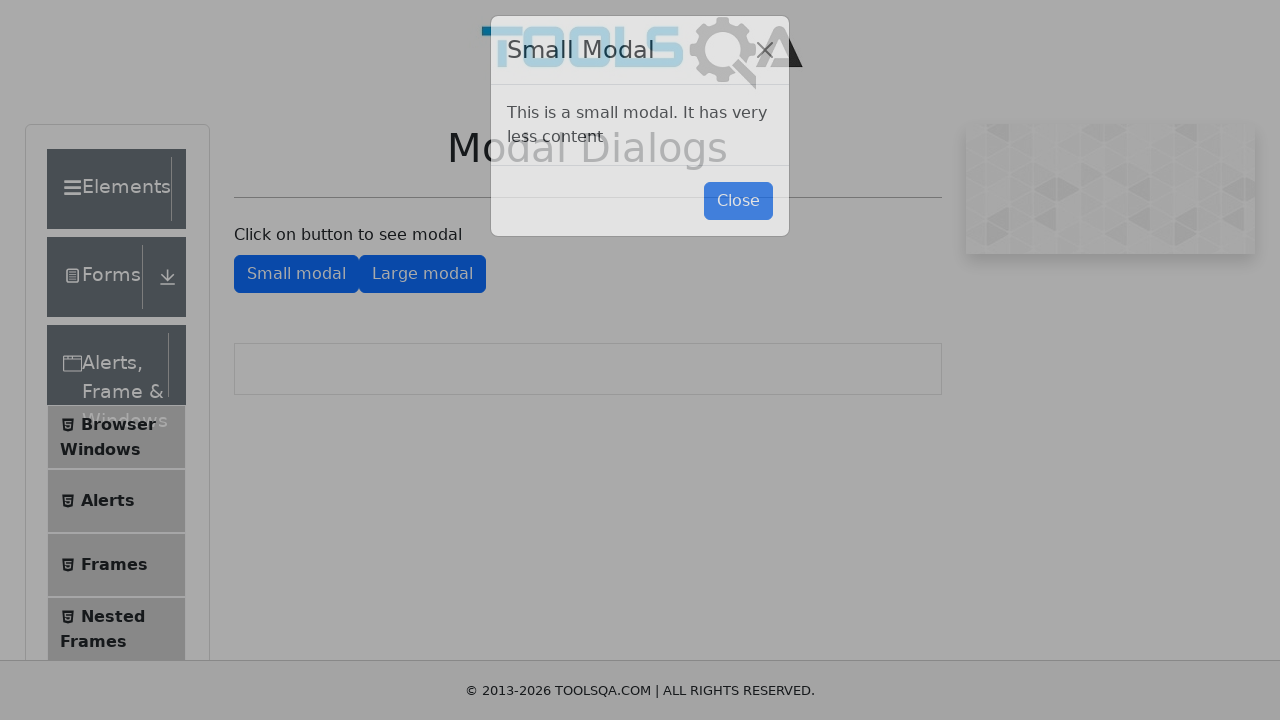

Small modal dialog closed and disappeared
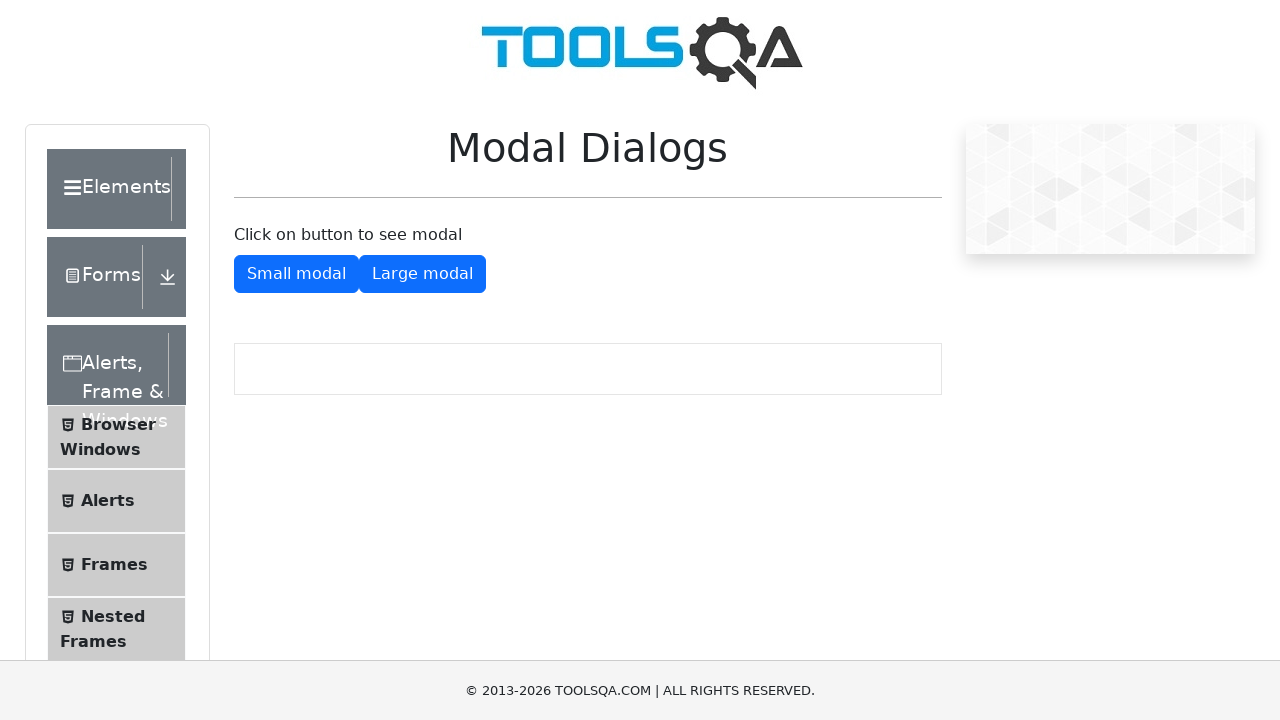

Clicked button to open large modal dialog at (422, 274) on #showLargeModal
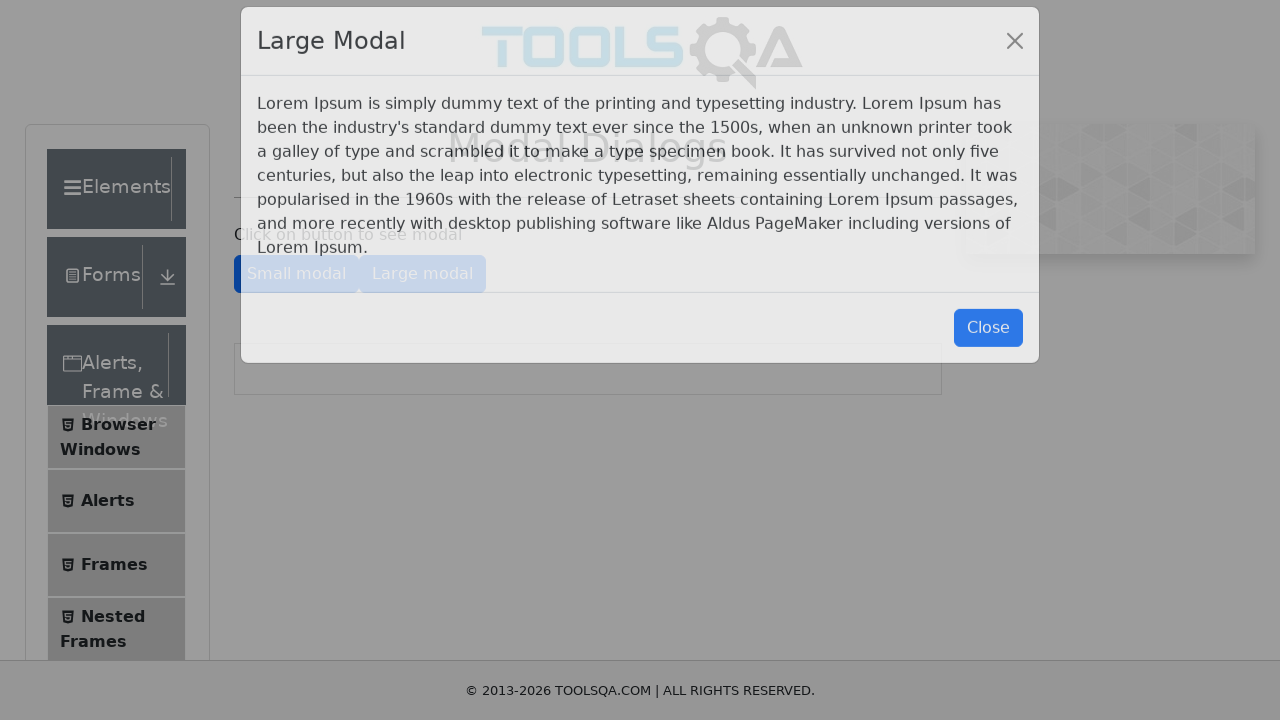

Large modal dialog appeared and title is visible
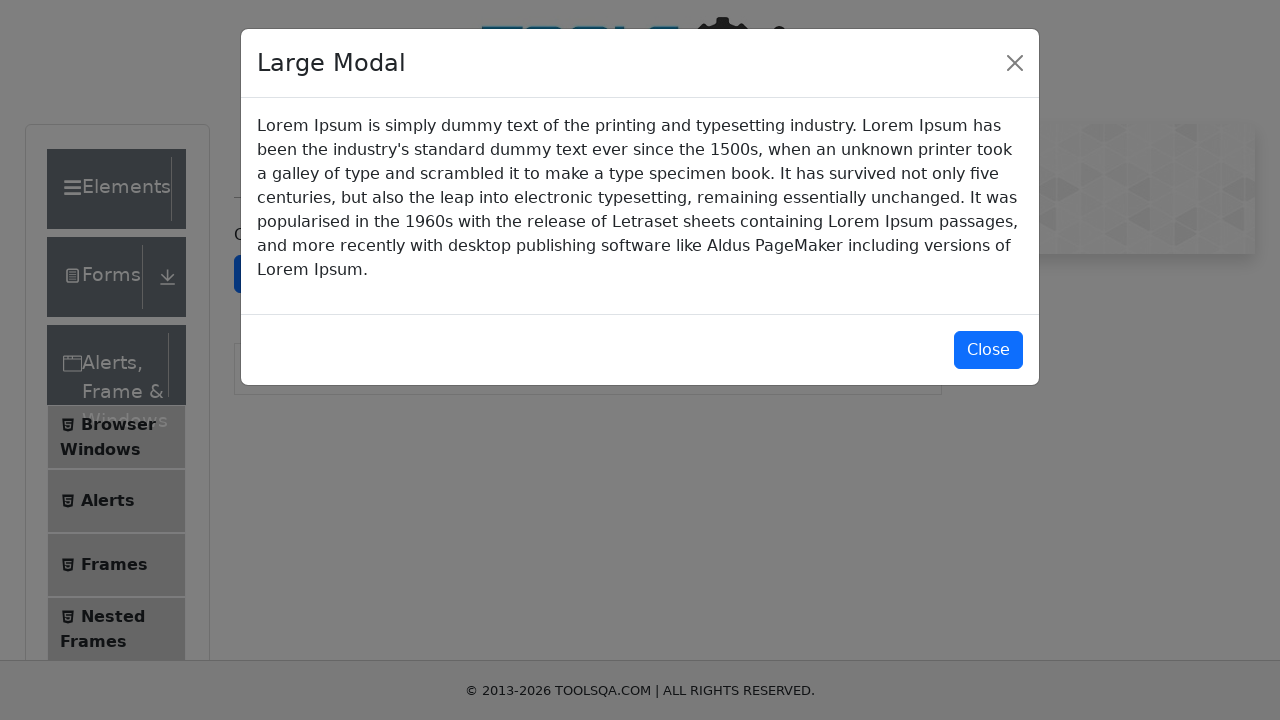

Clicked button to close large modal dialog at (988, 350) on #closeLargeModal
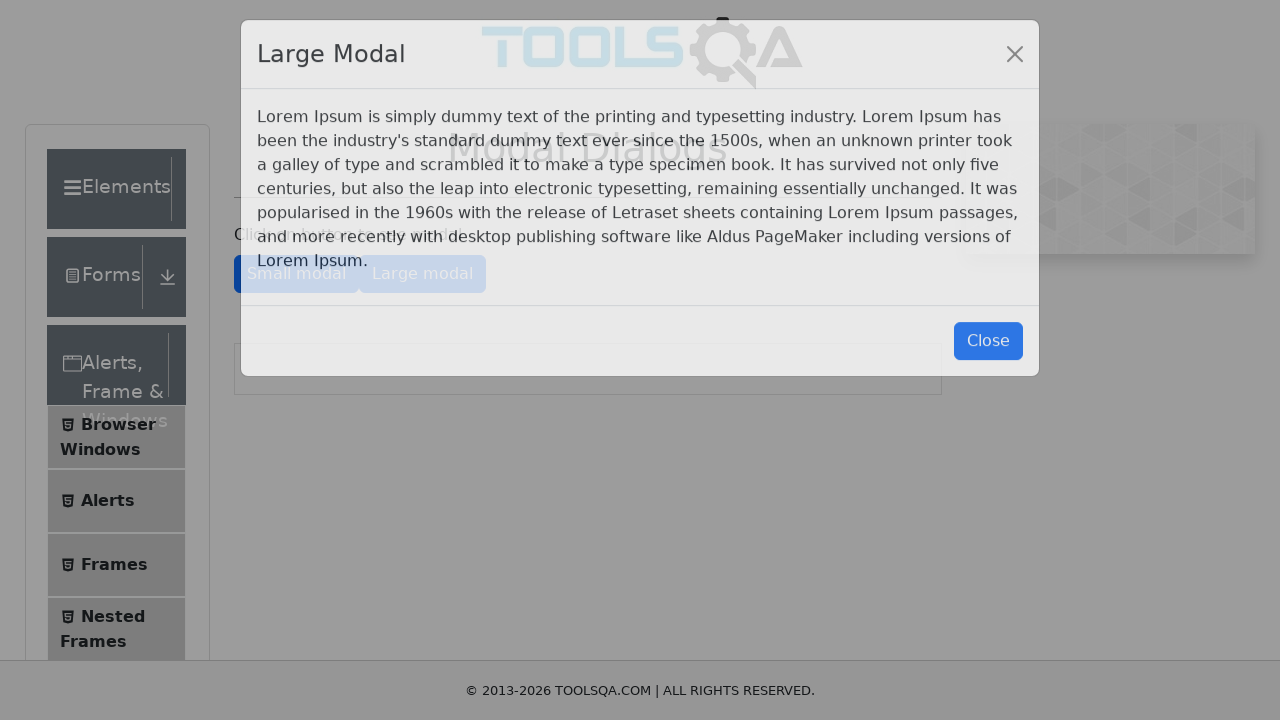

Large modal dialog closed and disappeared
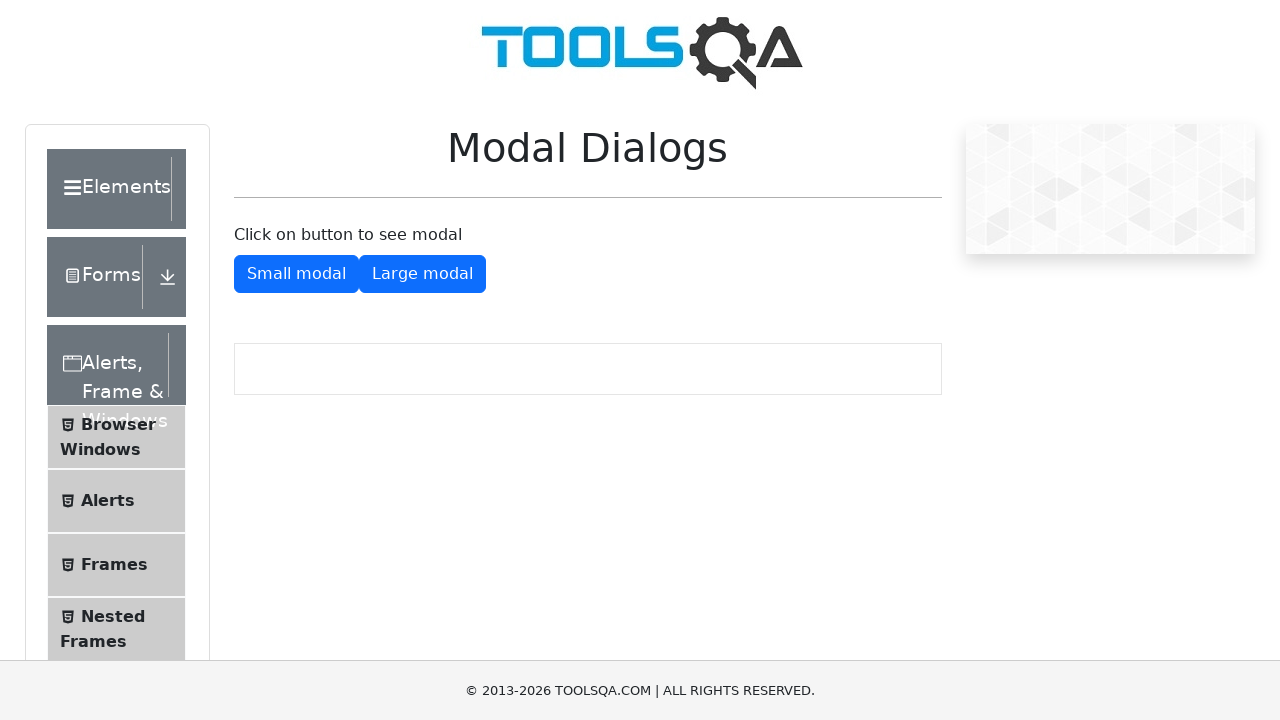

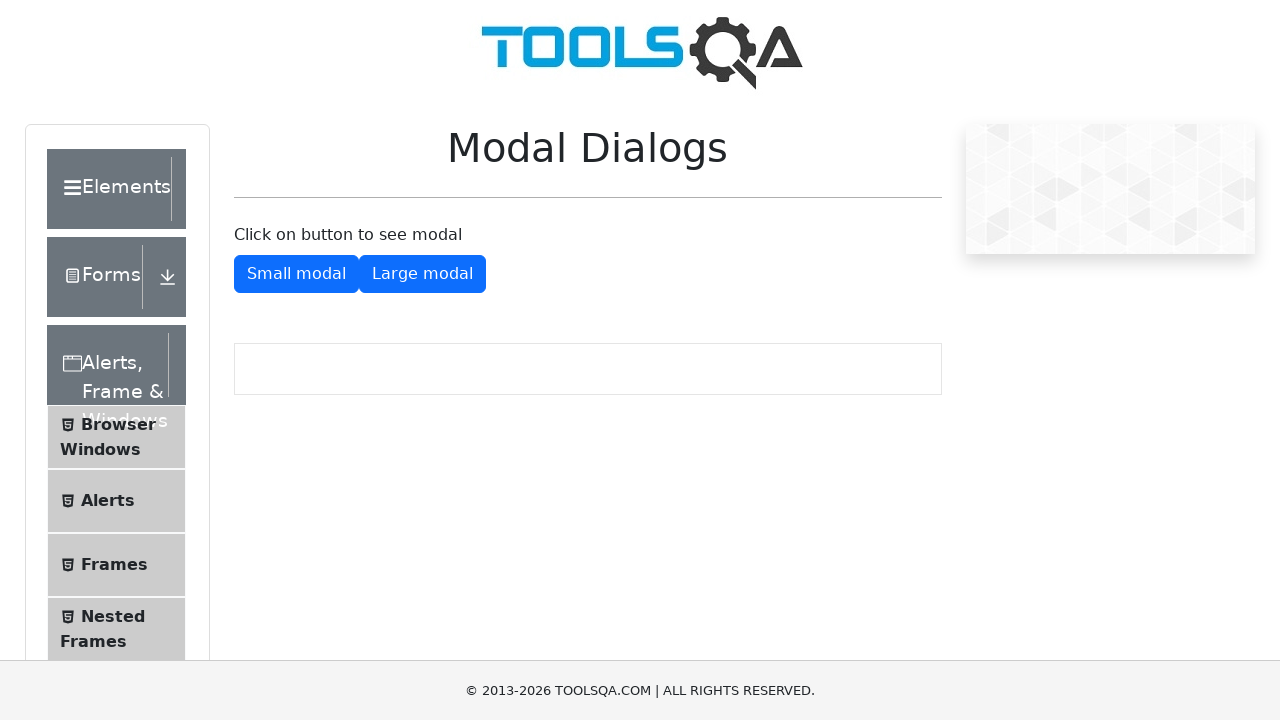